Tests combobox/dropdown selection by selecting an education level option by visible text

Starting URL: https://wcaquino.me/selenium/componentes.html

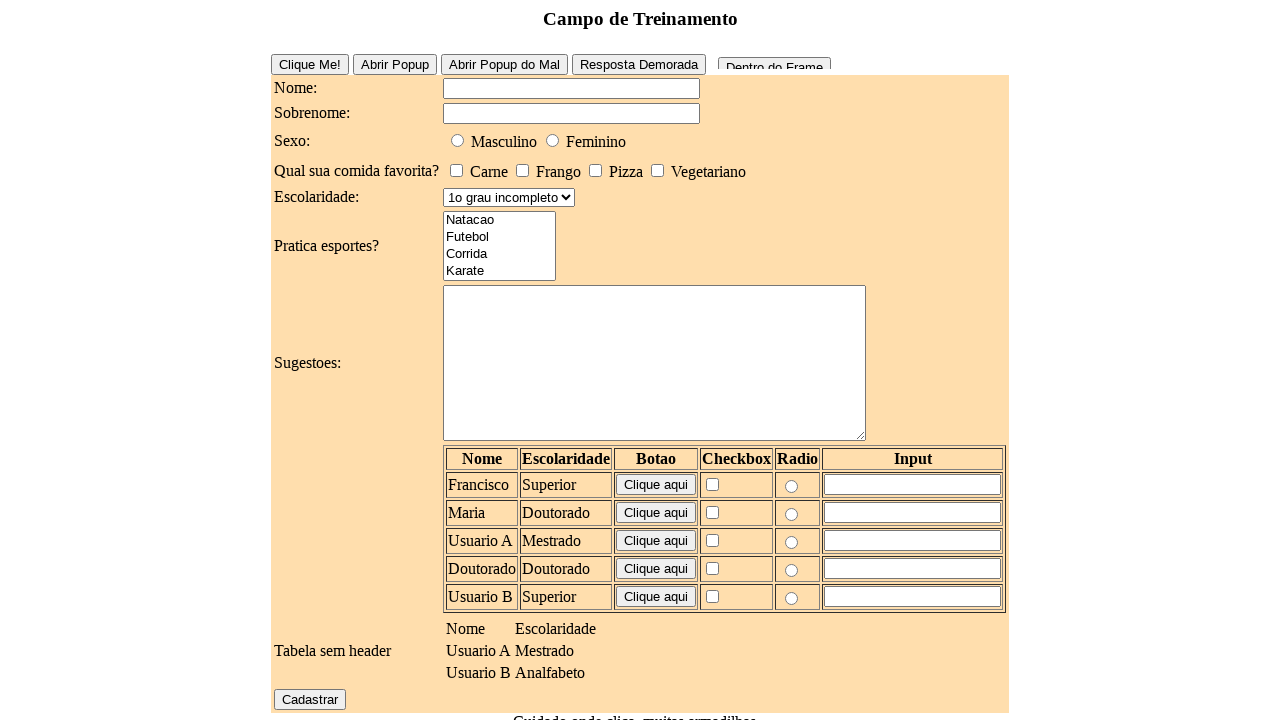

Navigated to combobox test page
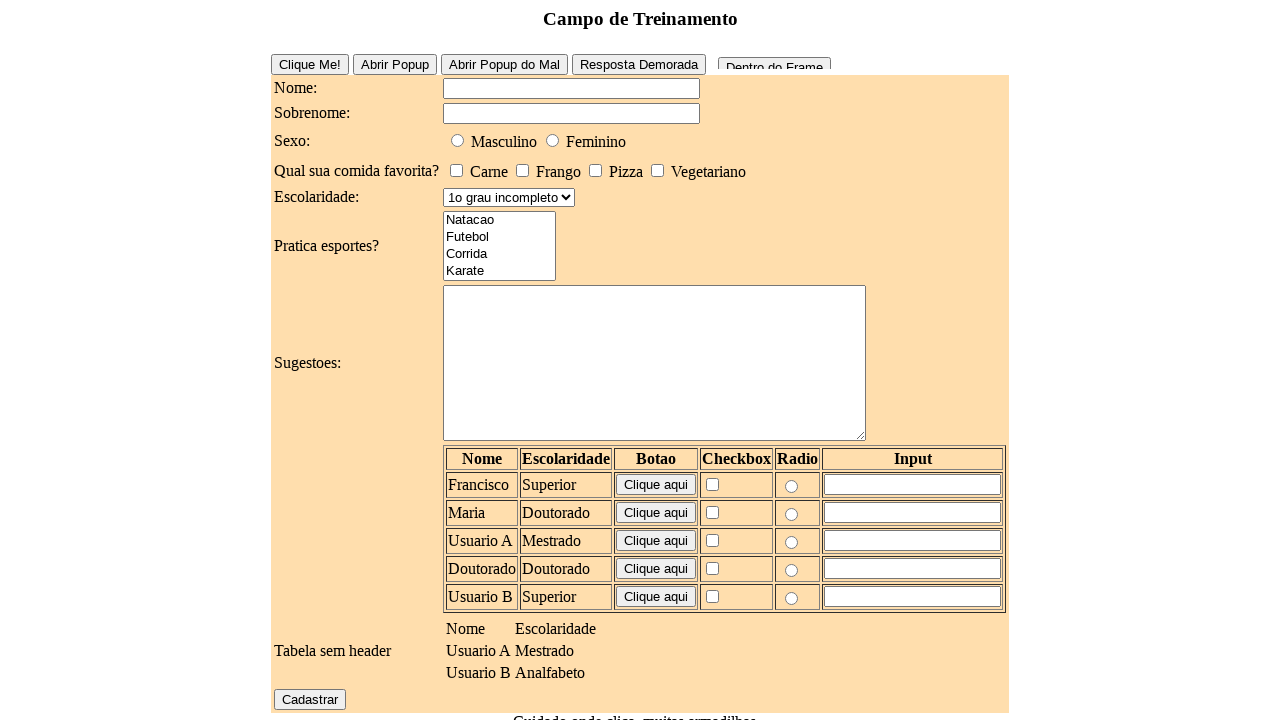

Selected '2o grau completo' from education level dropdown on #elementosForm\:escolaridade
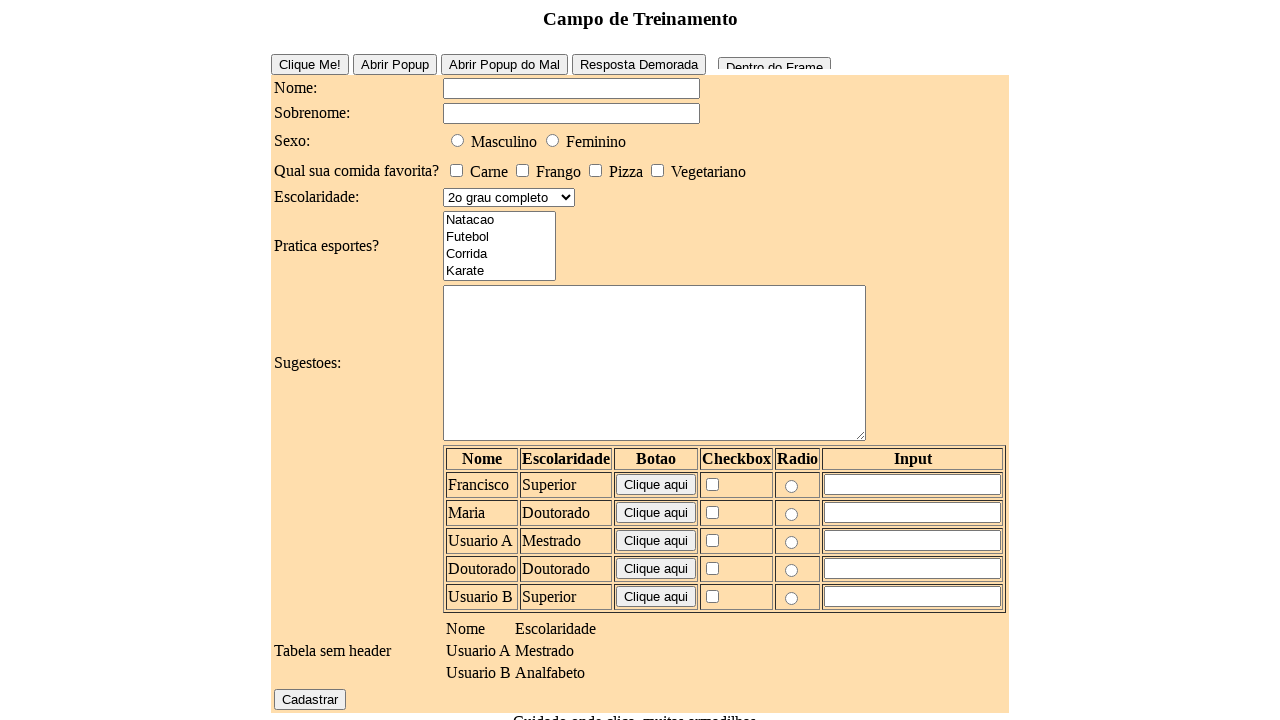

Retrieved selected value from dropdown
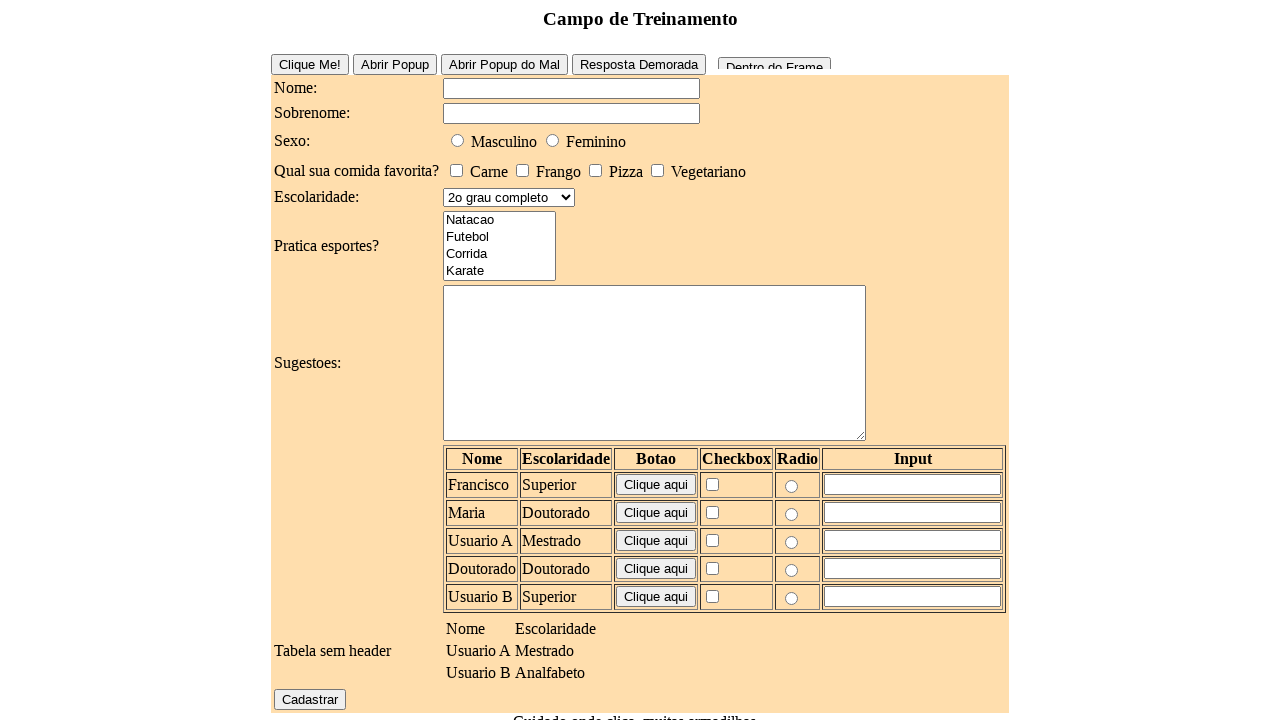

Retrieved selected text from dropdown
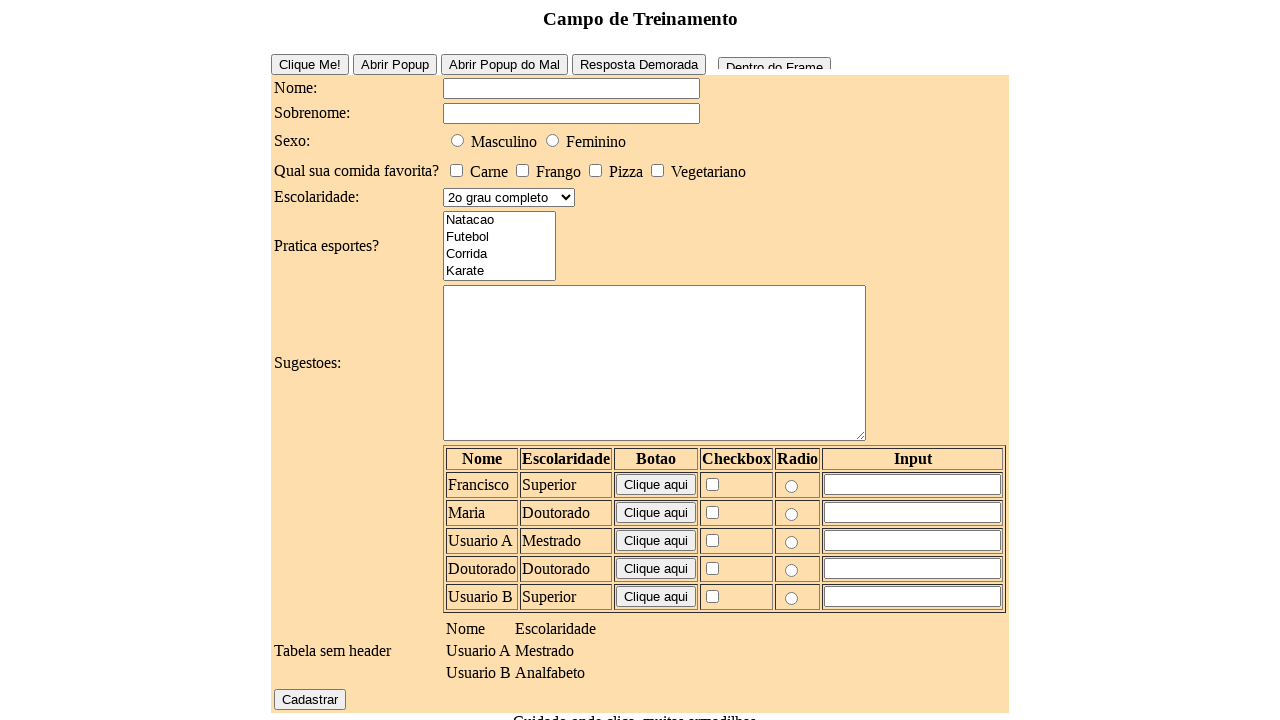

Assertion passed: selected text matches expected value '2o grau completo'
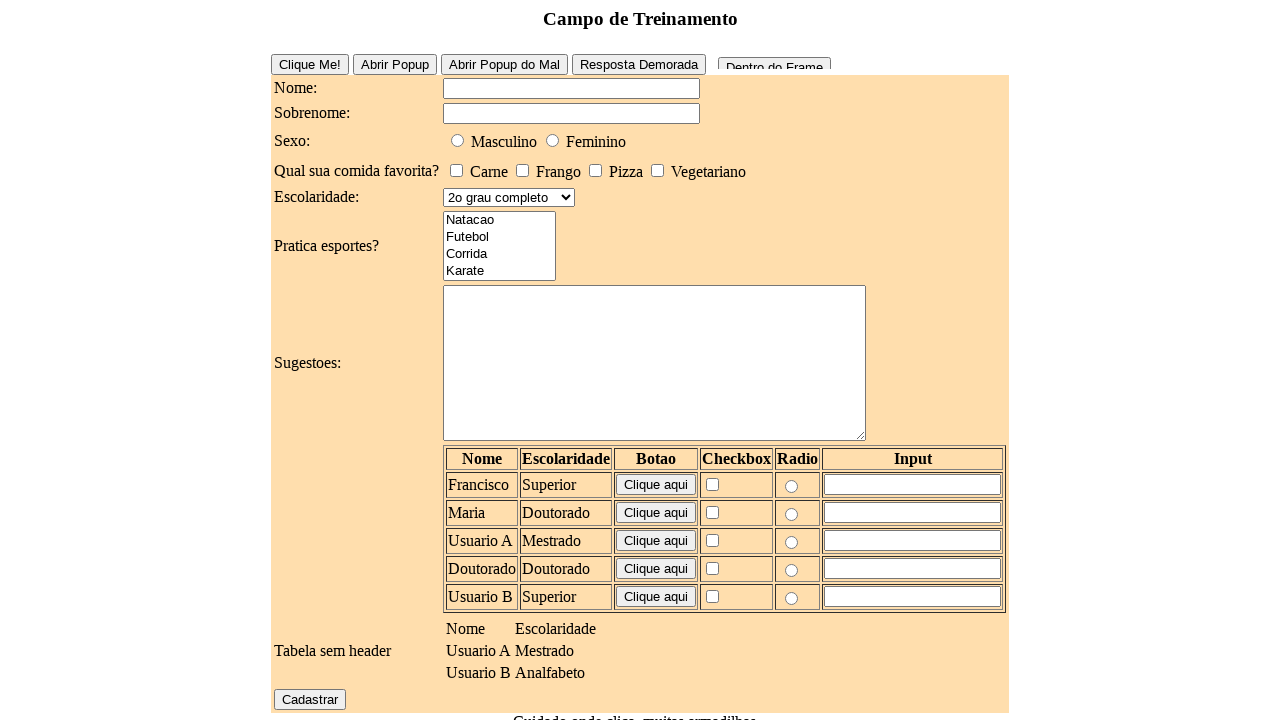

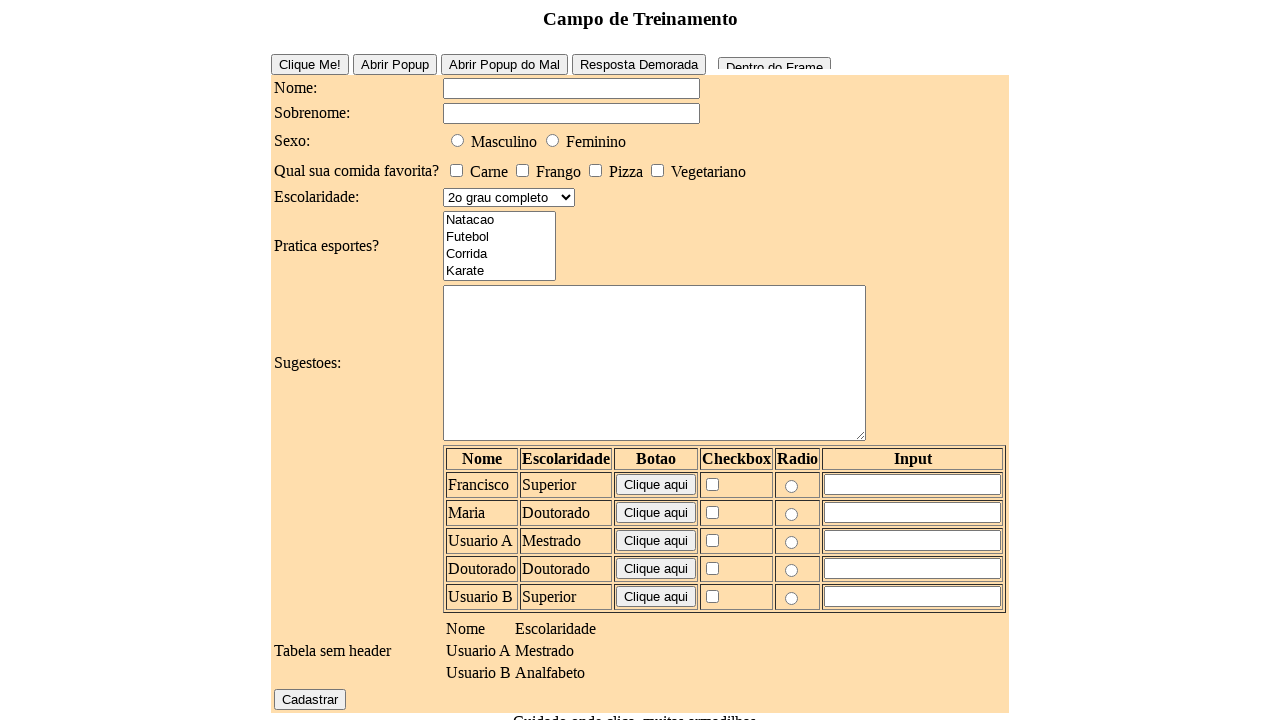